Tests Playwright homepage by clicking the GET STARTED button and verifying navigation to the intro page

Starting URL: https://playwright.dev

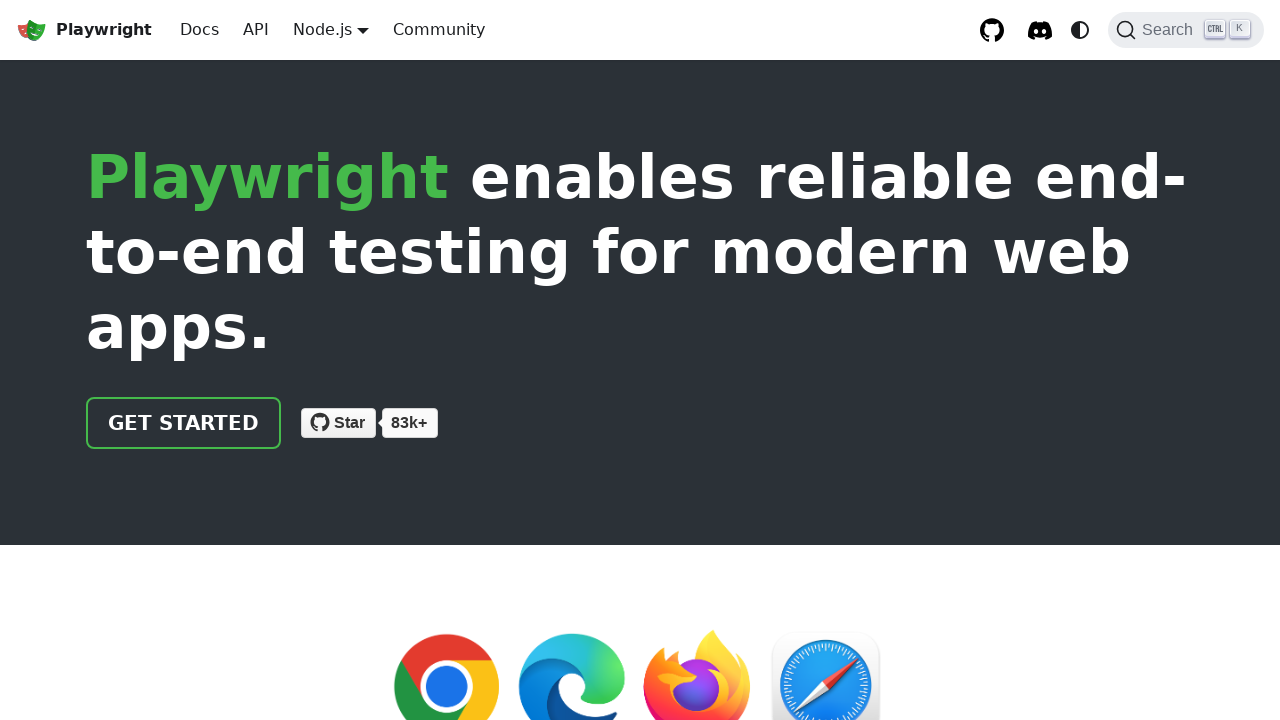

Clicked the GET STARTED button at (184, 423) on a:has-text('Get started')
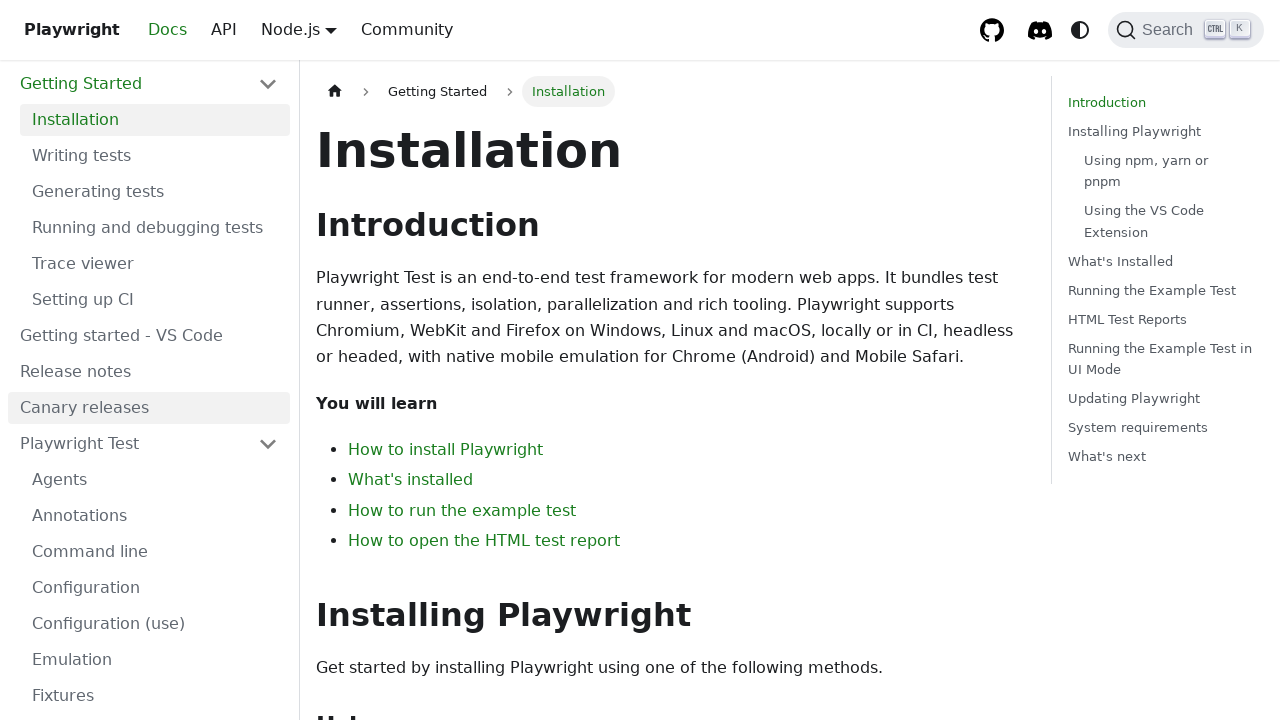

Navigated to intro page - URL verified
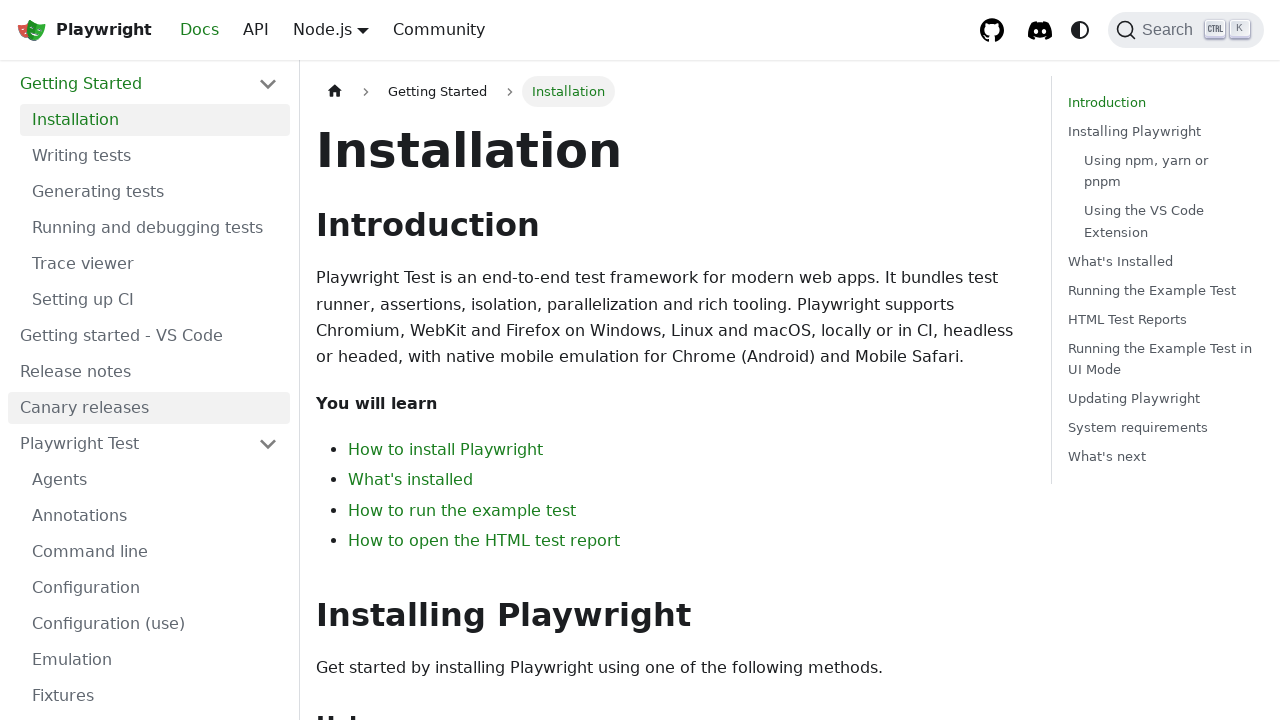

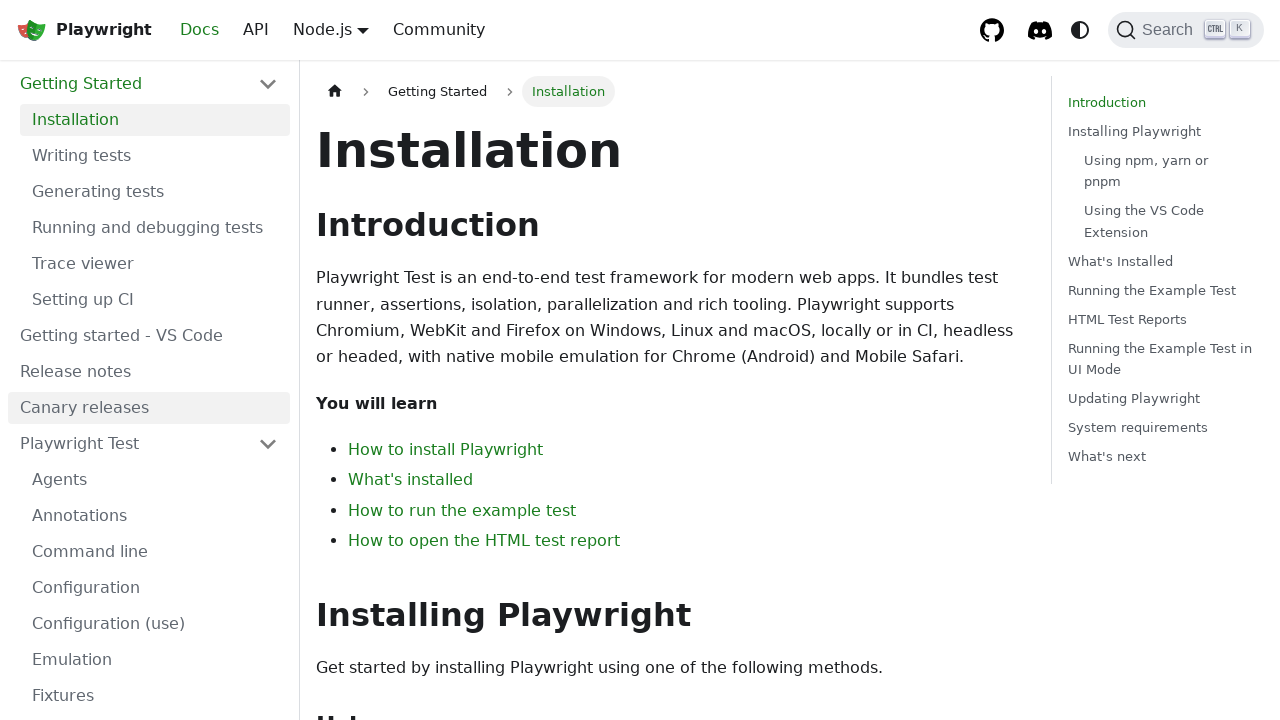